Tests keyboard and mouse actions by hovering over the source city field, clicking it, entering a city name, and performing double-click and context-click actions.

Starting URL: https://www.apsrtconline.in/

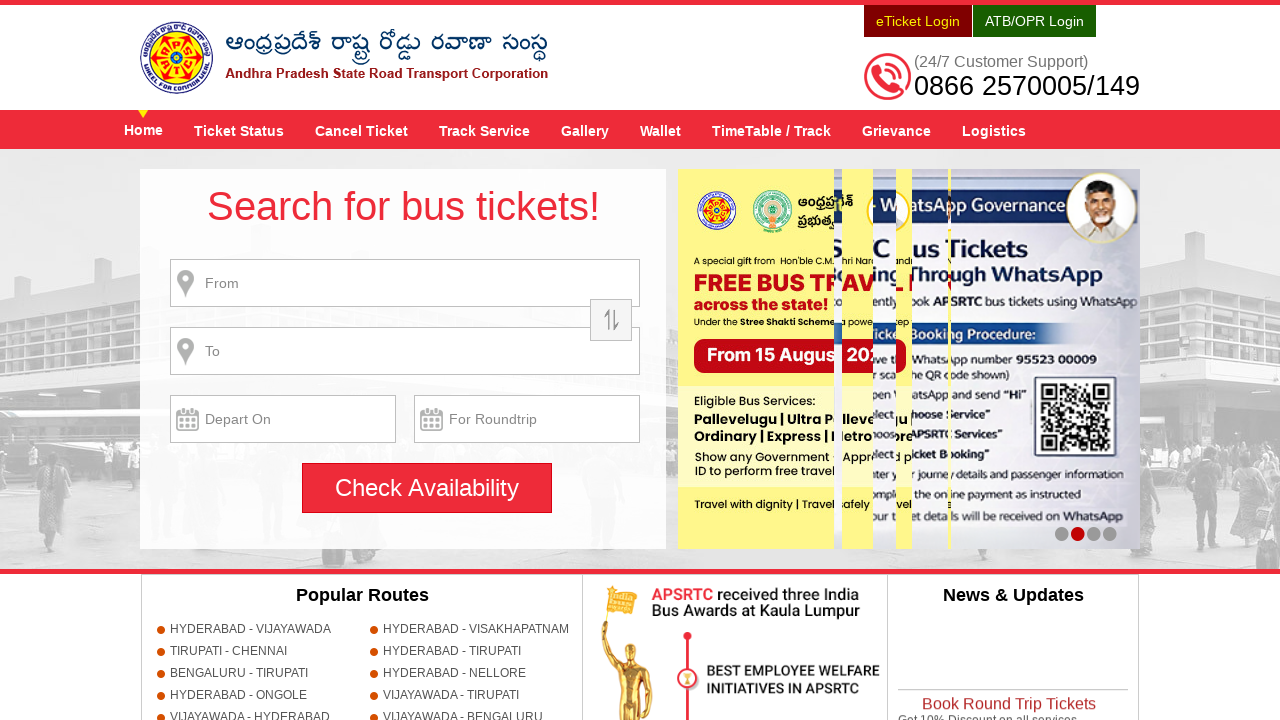

Hovered over source city input field at (405, 283) on input[name='source']
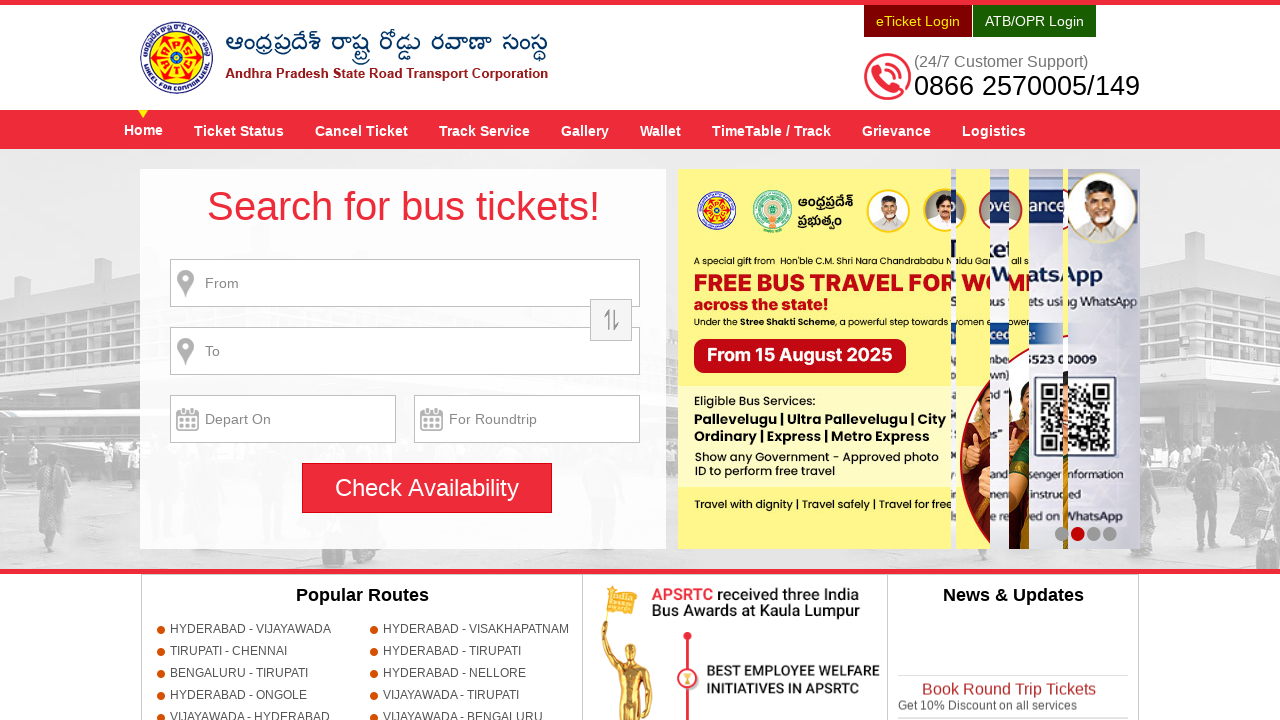

Clicked on source city input field at (405, 283) on input[name='source']
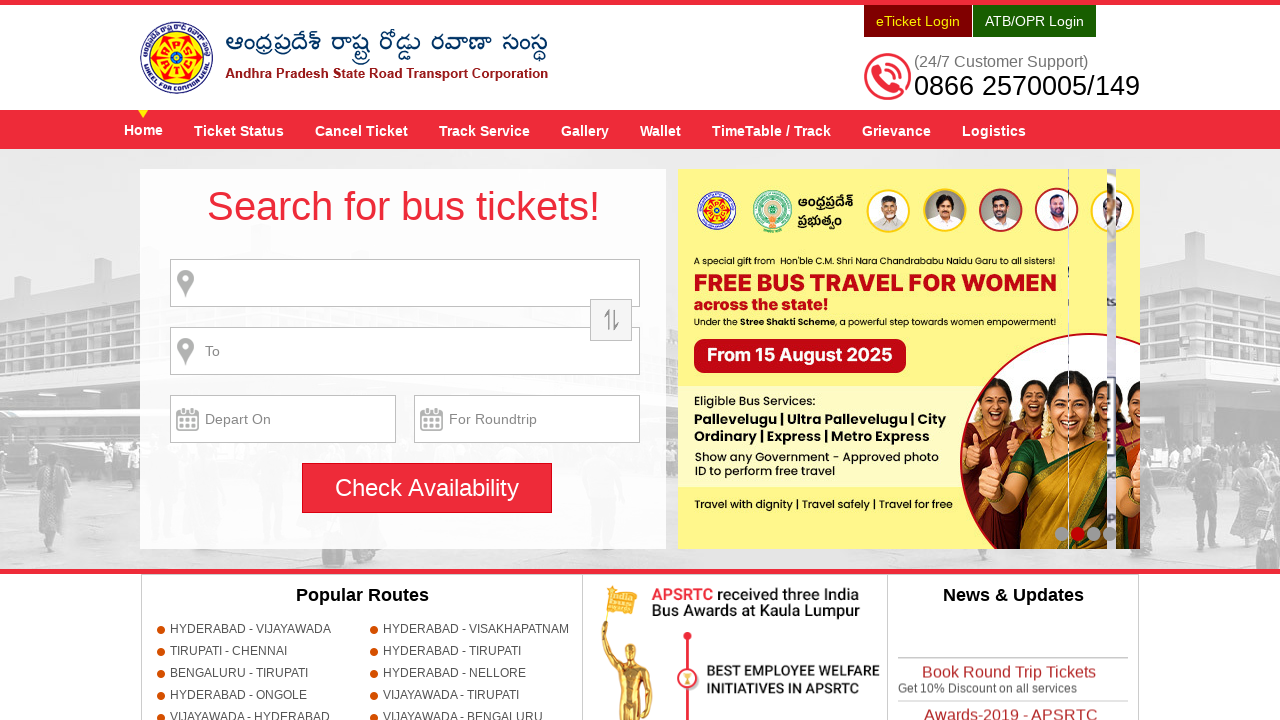

Entered 'KURNOOL' in source city field on input[name='source']
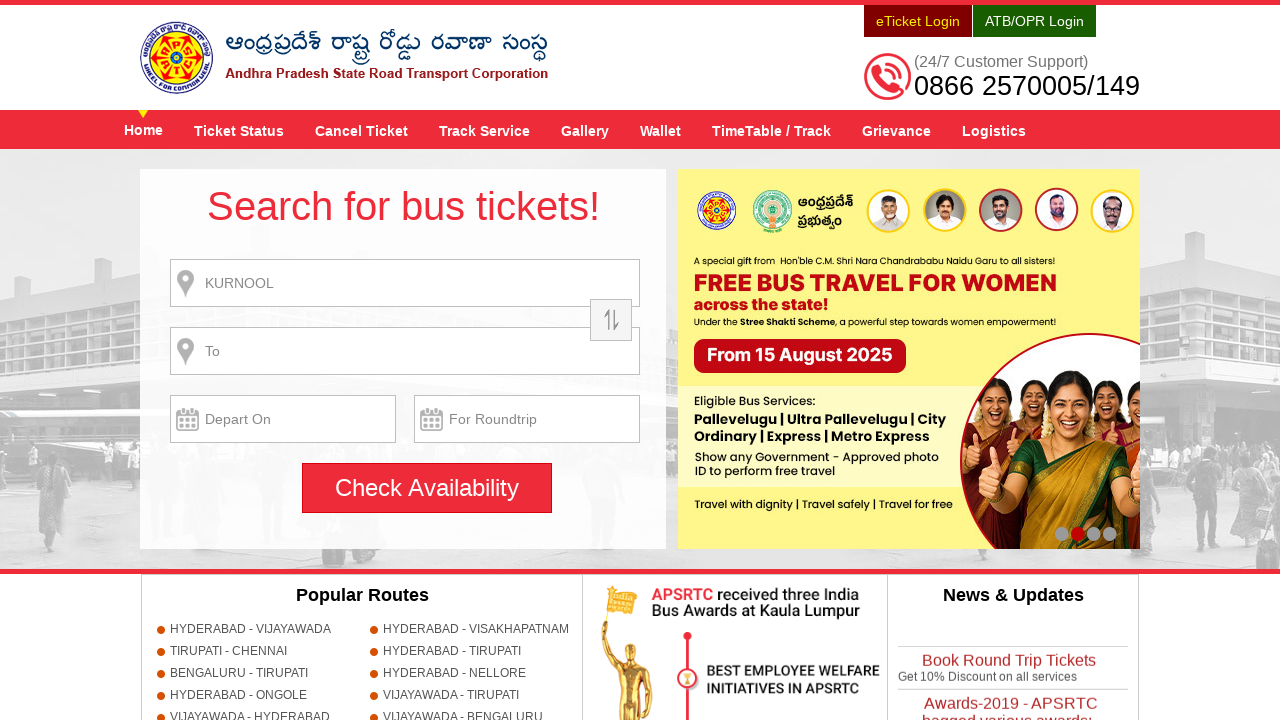

Waited for autocomplete suggestions
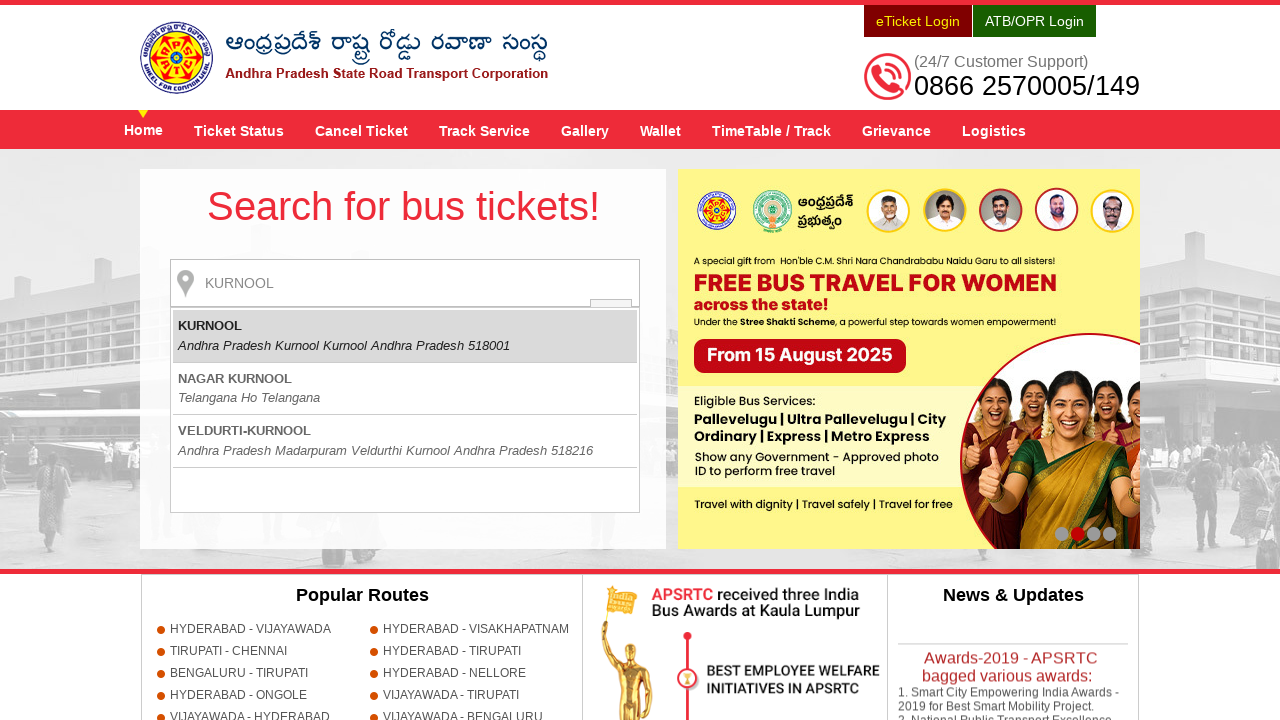

Pressed Enter to select city from autocomplete
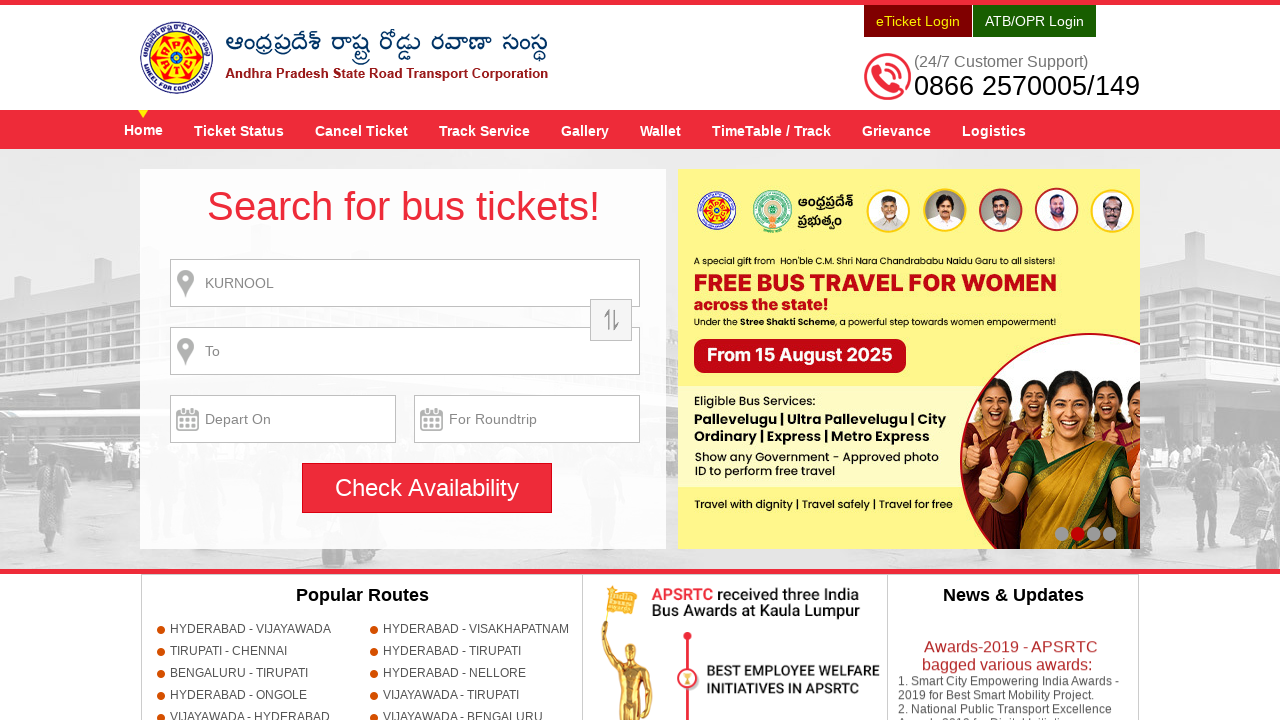

Double-clicked on source city field at (405, 283) on input[name='source']
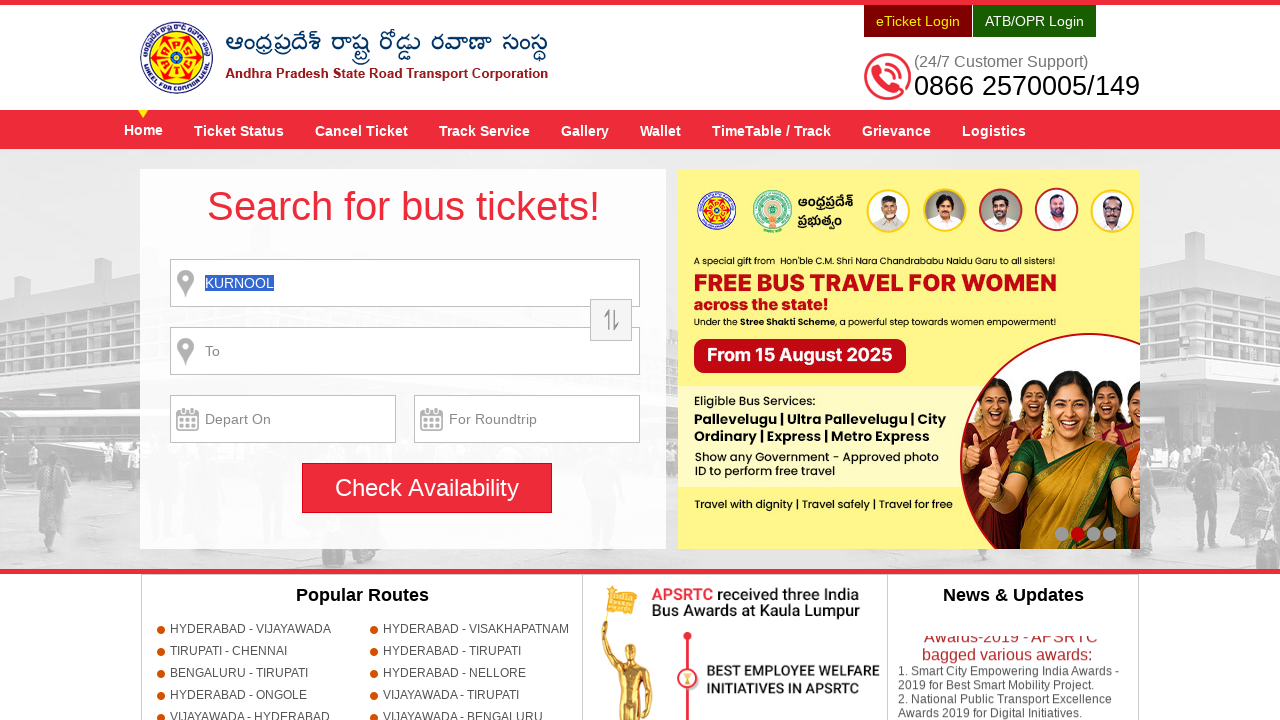

Right-clicked on source city field to open context menu at (405, 283) on input[name='source']
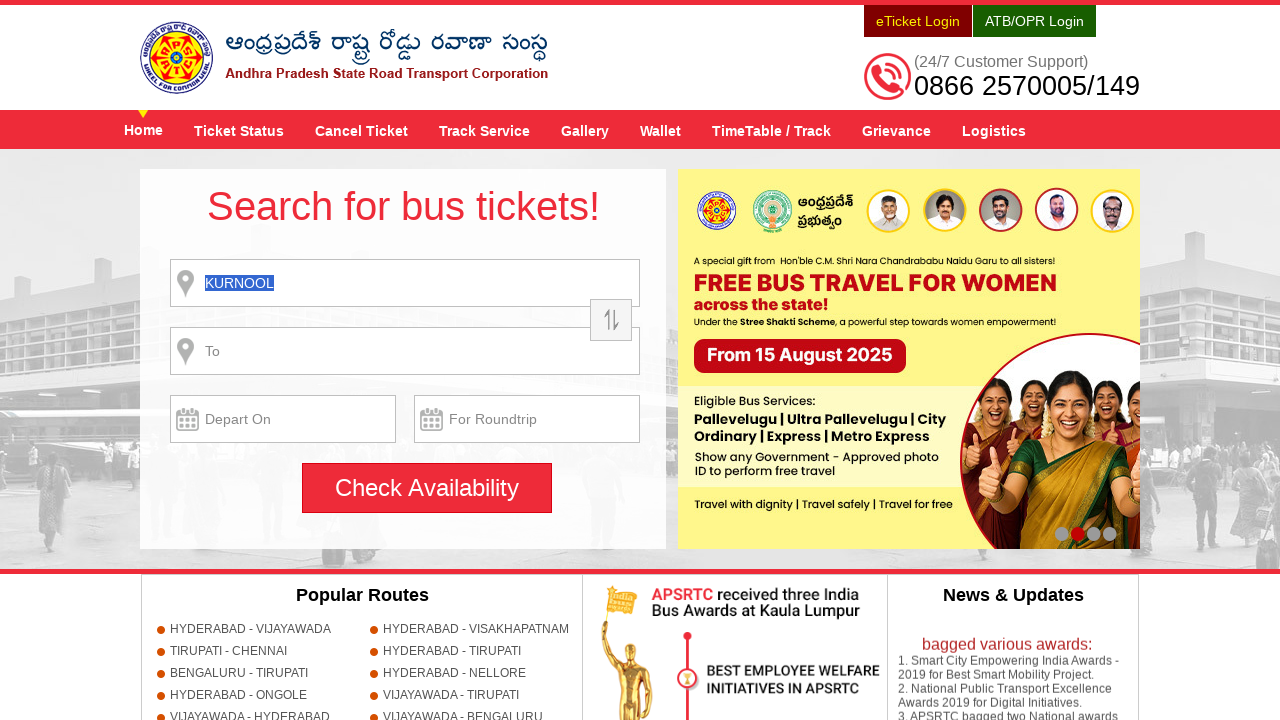

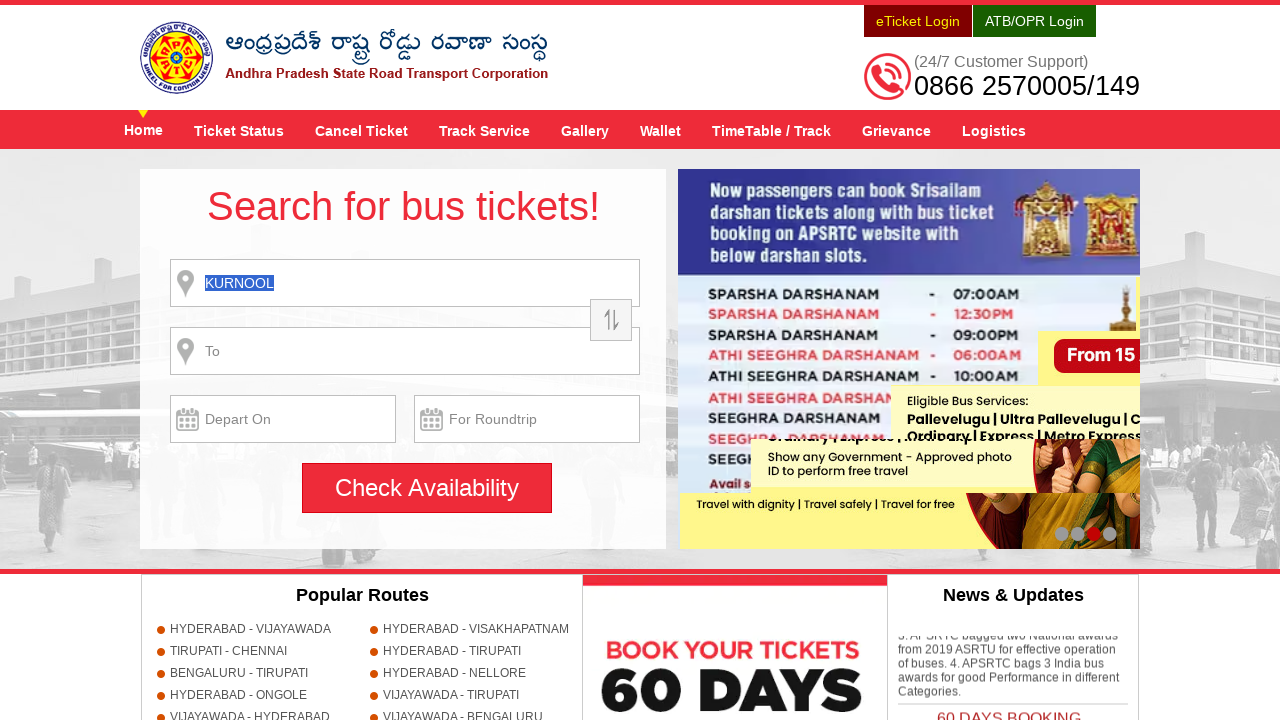